Tests that the error message can be closed by clicking the close button after a login validation error.

Starting URL: https://www.saucedemo.com/

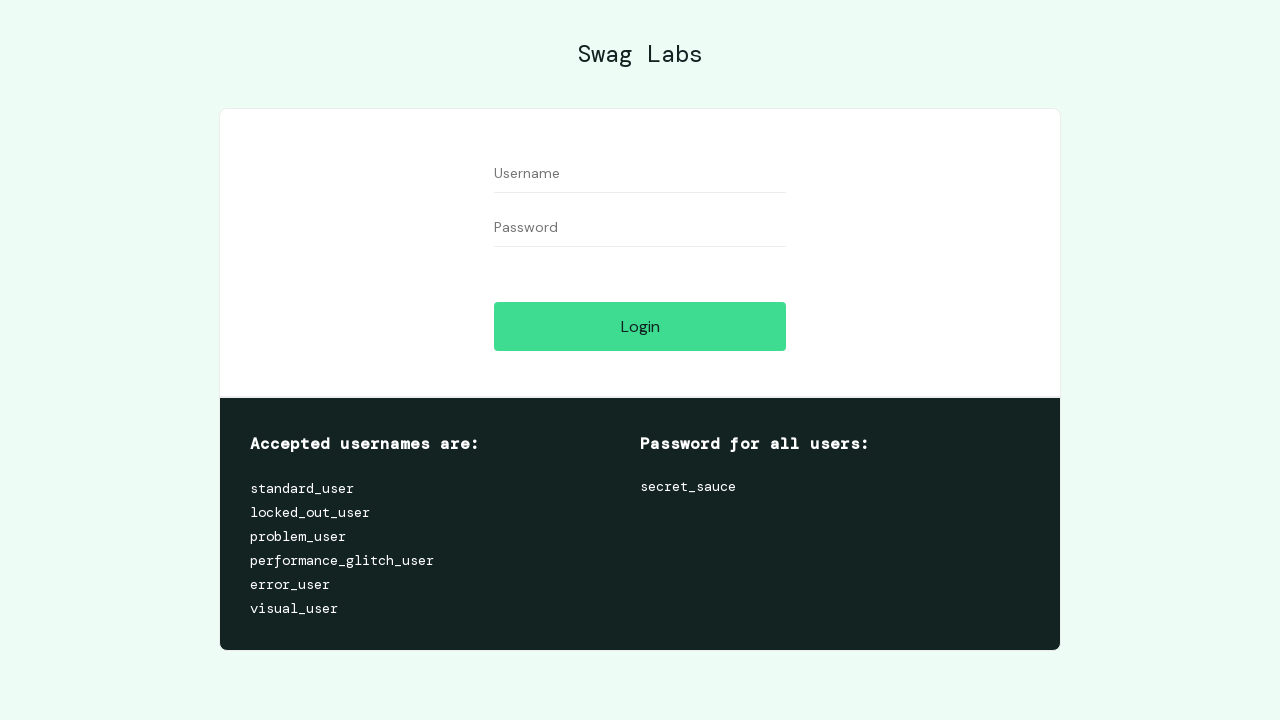

Clicked login button to trigger validation error at (640, 326) on #login-button
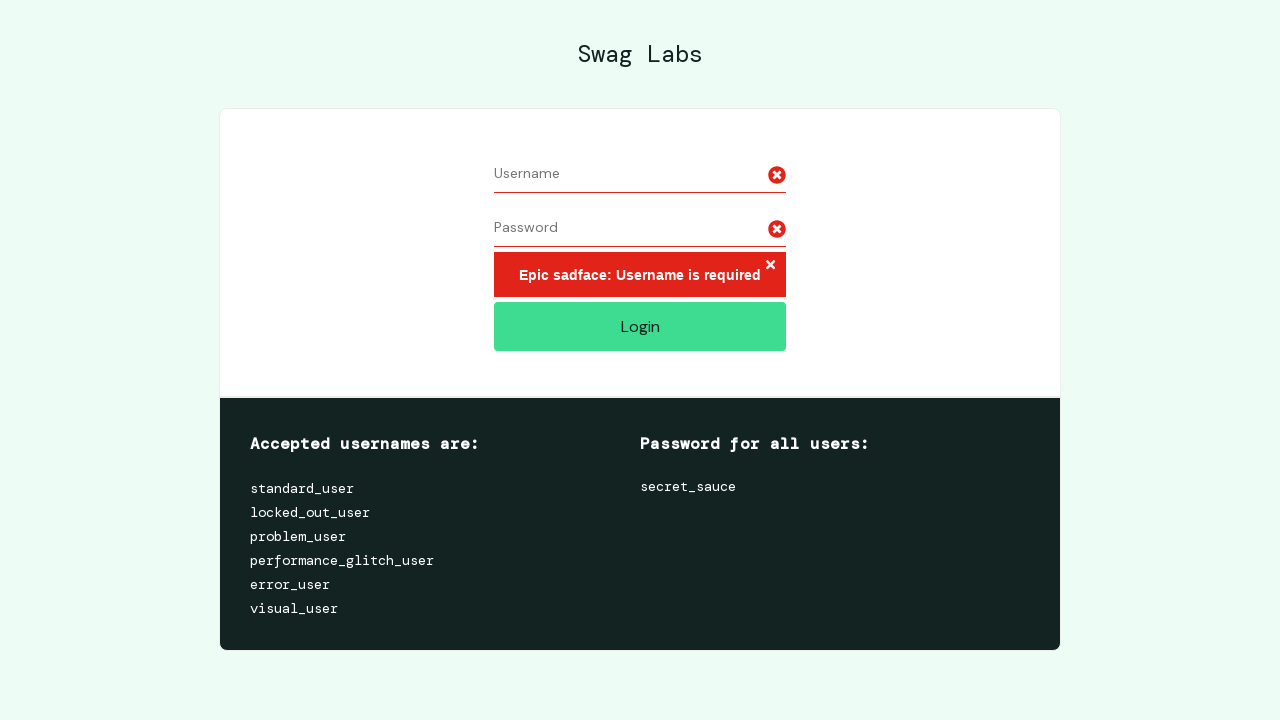

Error message appeared on screen
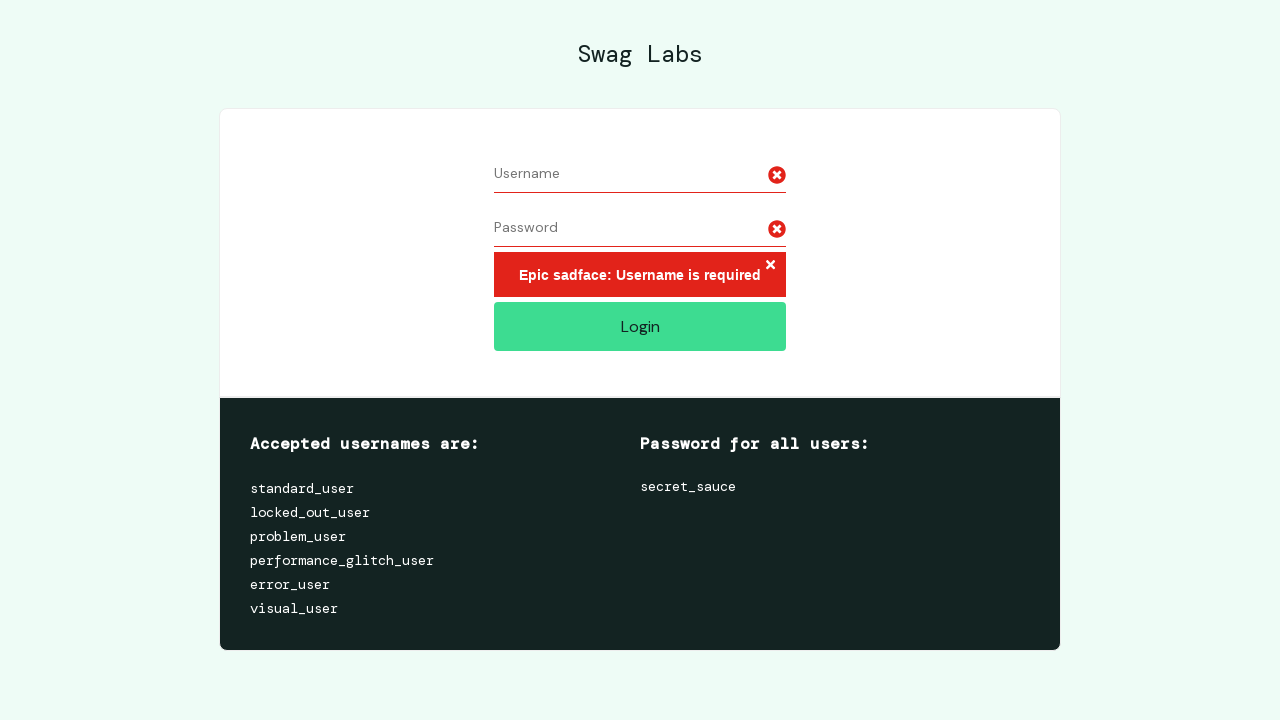

Clicked close button on error message at (770, 266) on .error-button
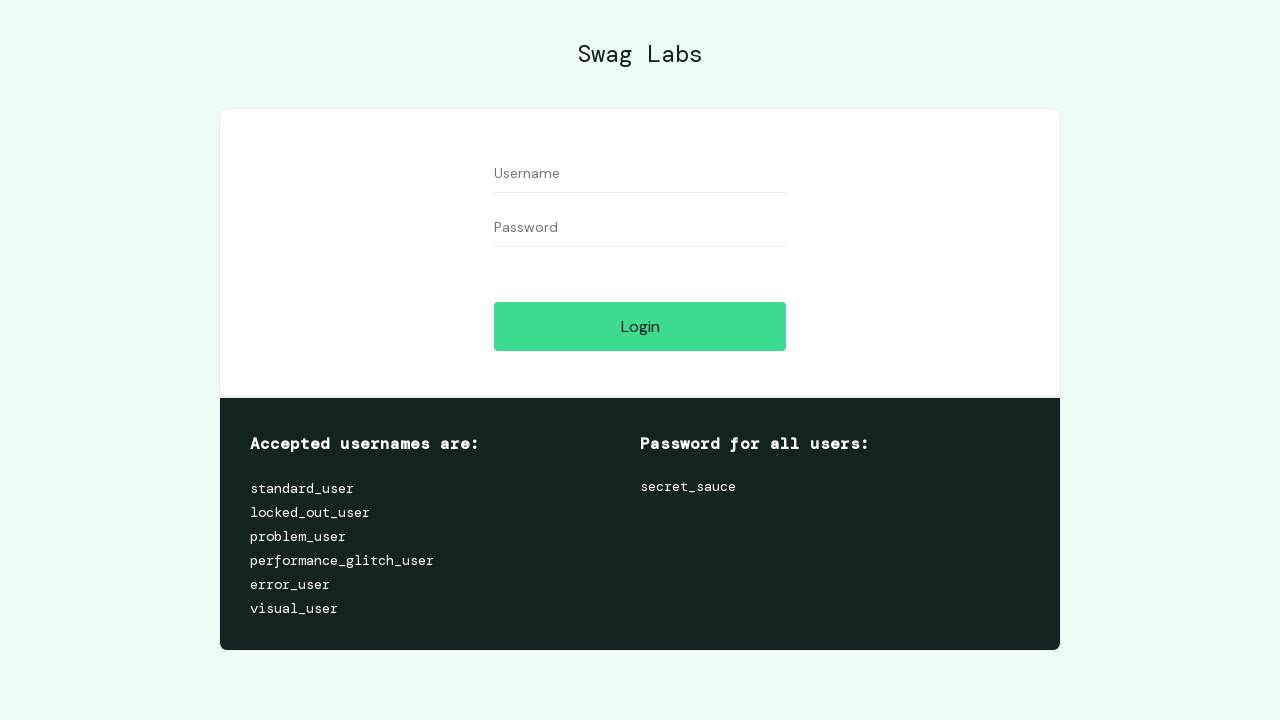

Waited for error message to disappear
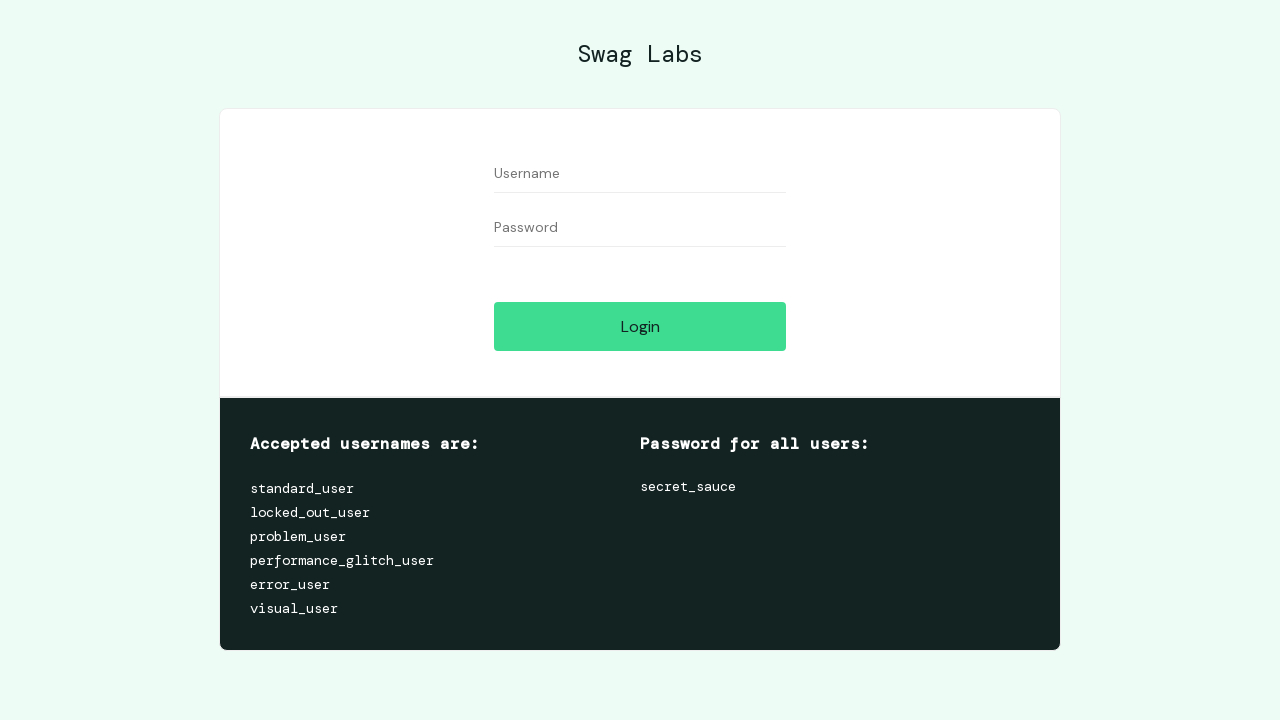

Queried for error message elements
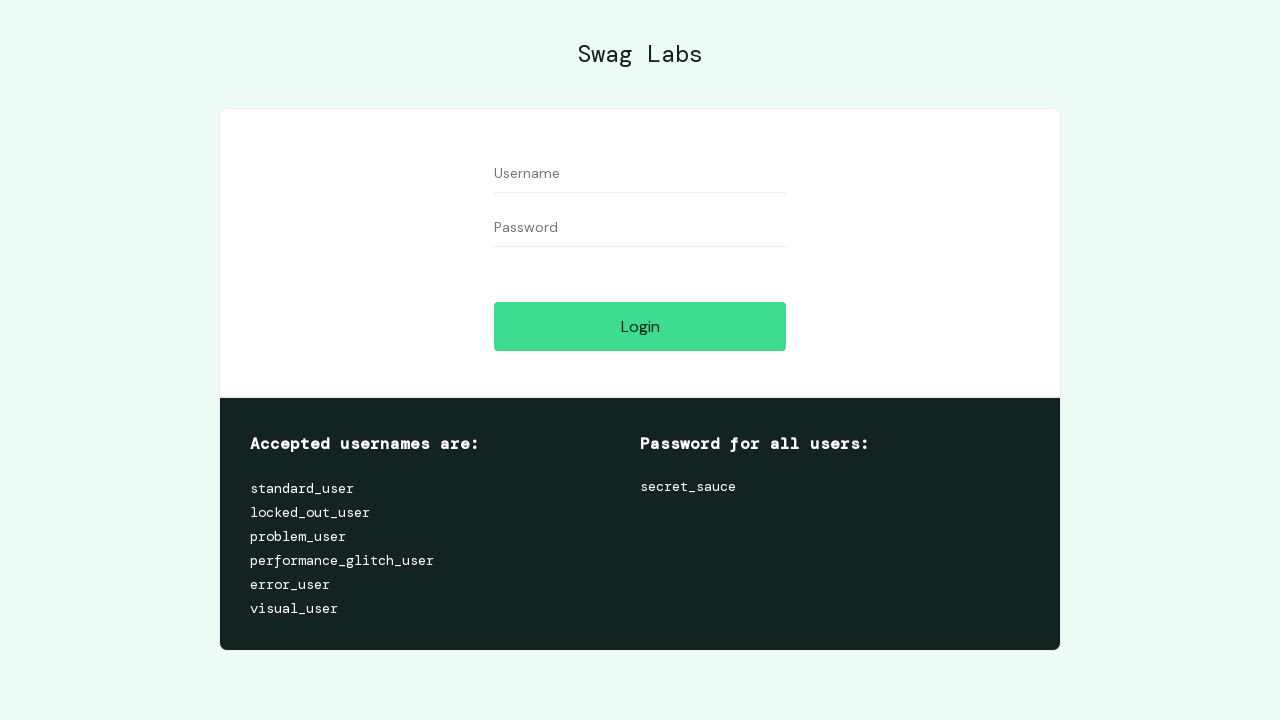

Verified error message is no longer visible
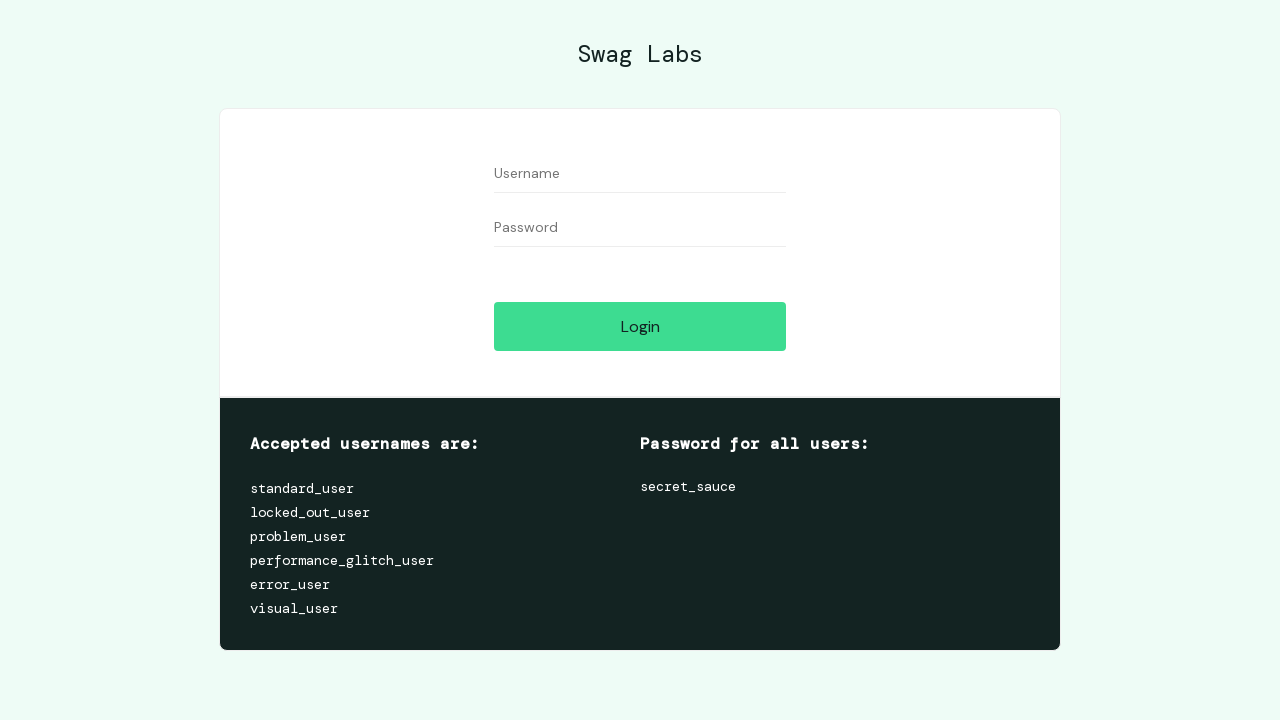

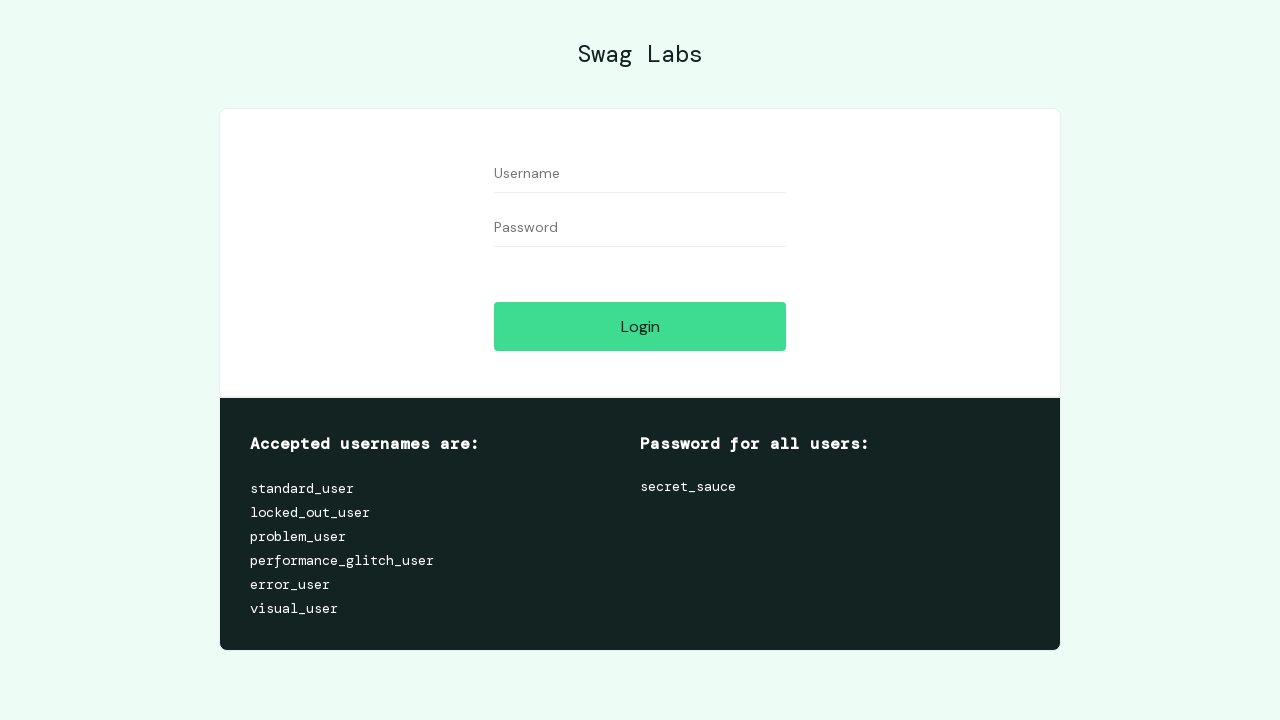